Tests drag and drop functionality using the built-in drag and drop method and verifies the elements are swapped

Starting URL: https://the-internet.herokuapp.com/drag_and_drop

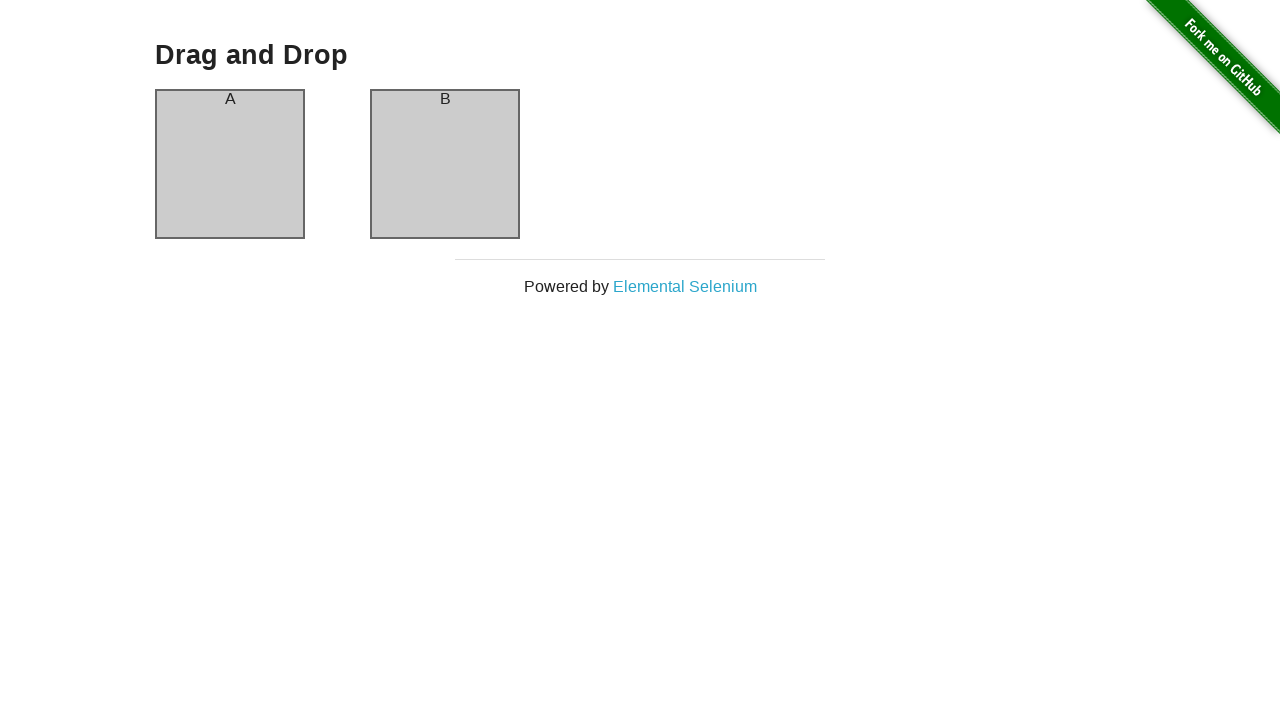

Located source element (column A)
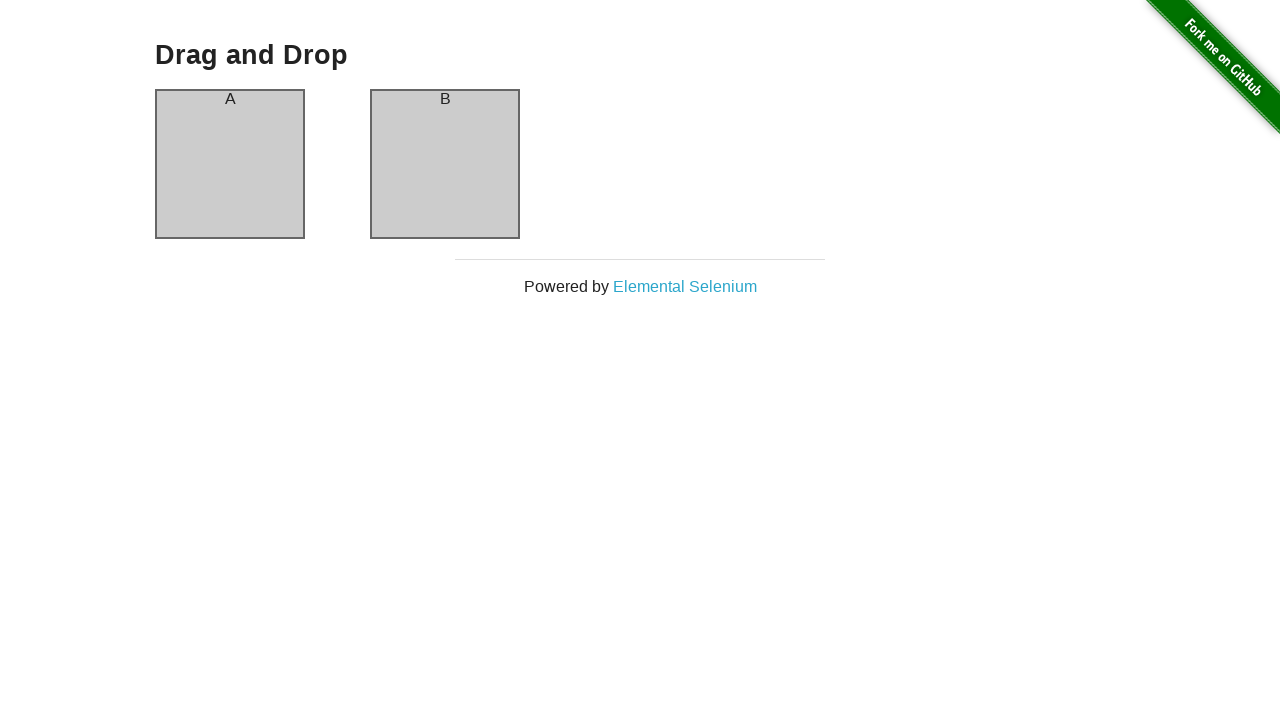

Located target element (column B)
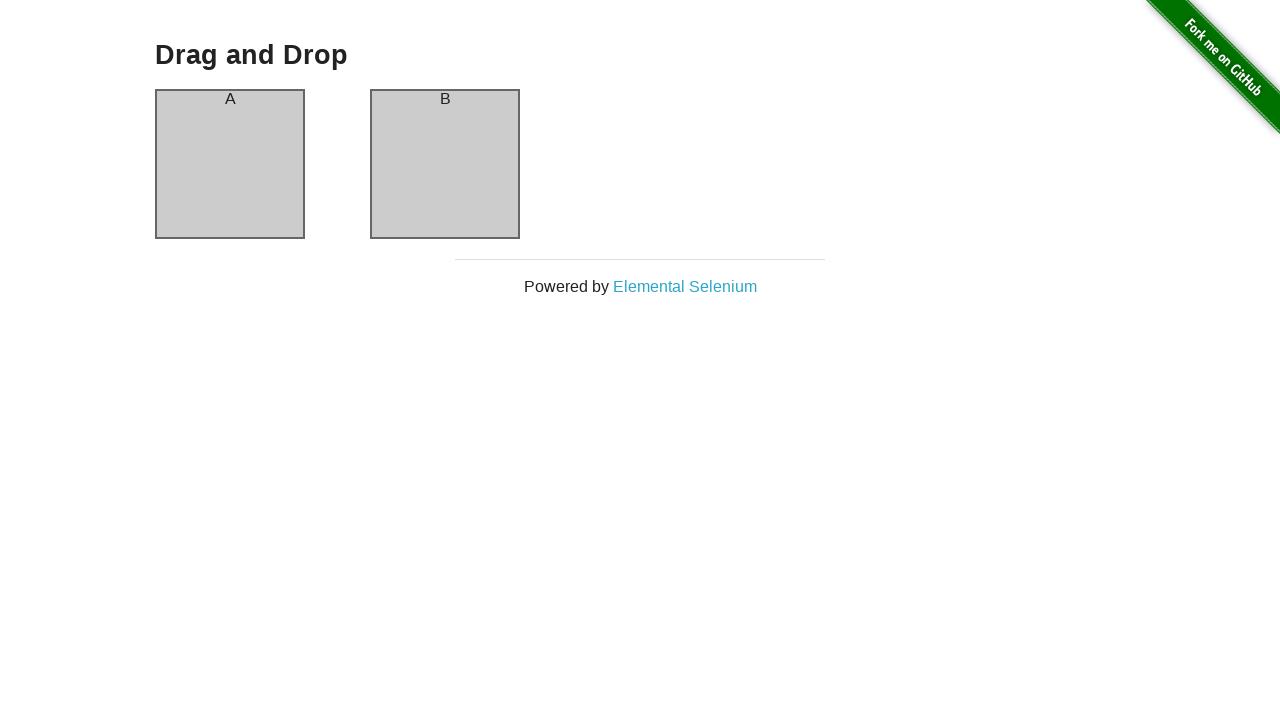

Dragged column A to column B position at (445, 164)
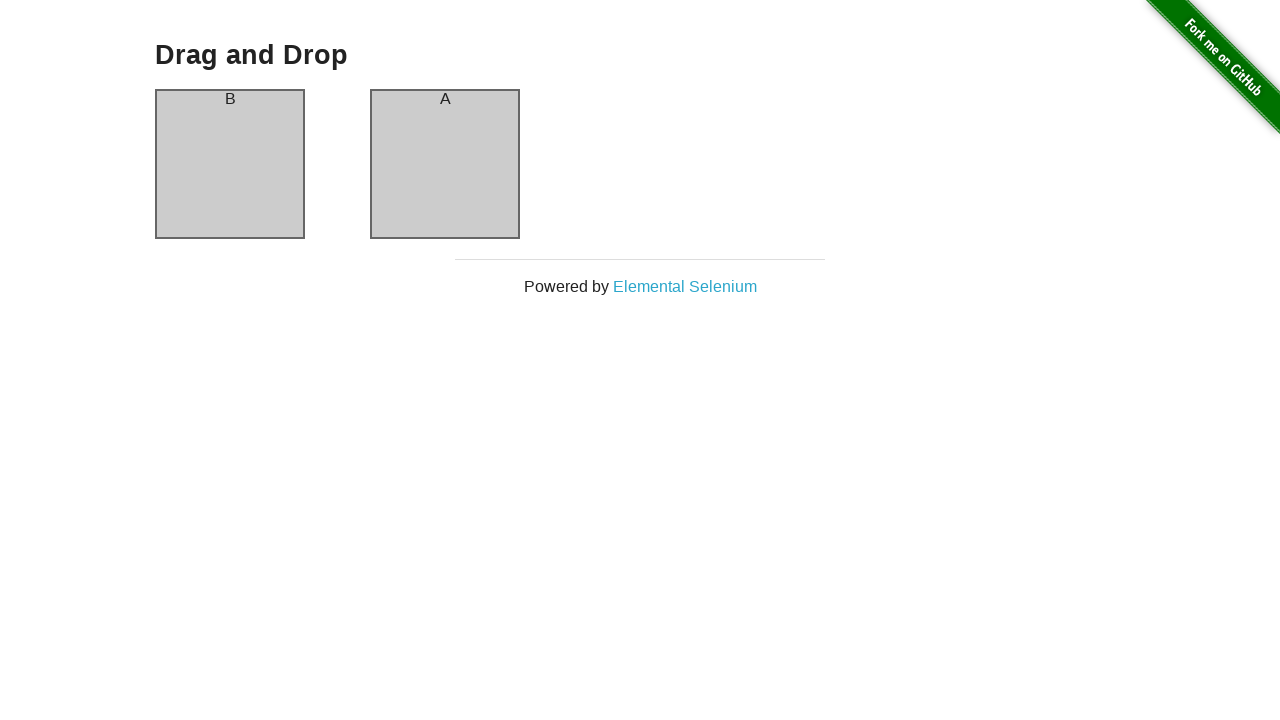

Waited for column A header to be present
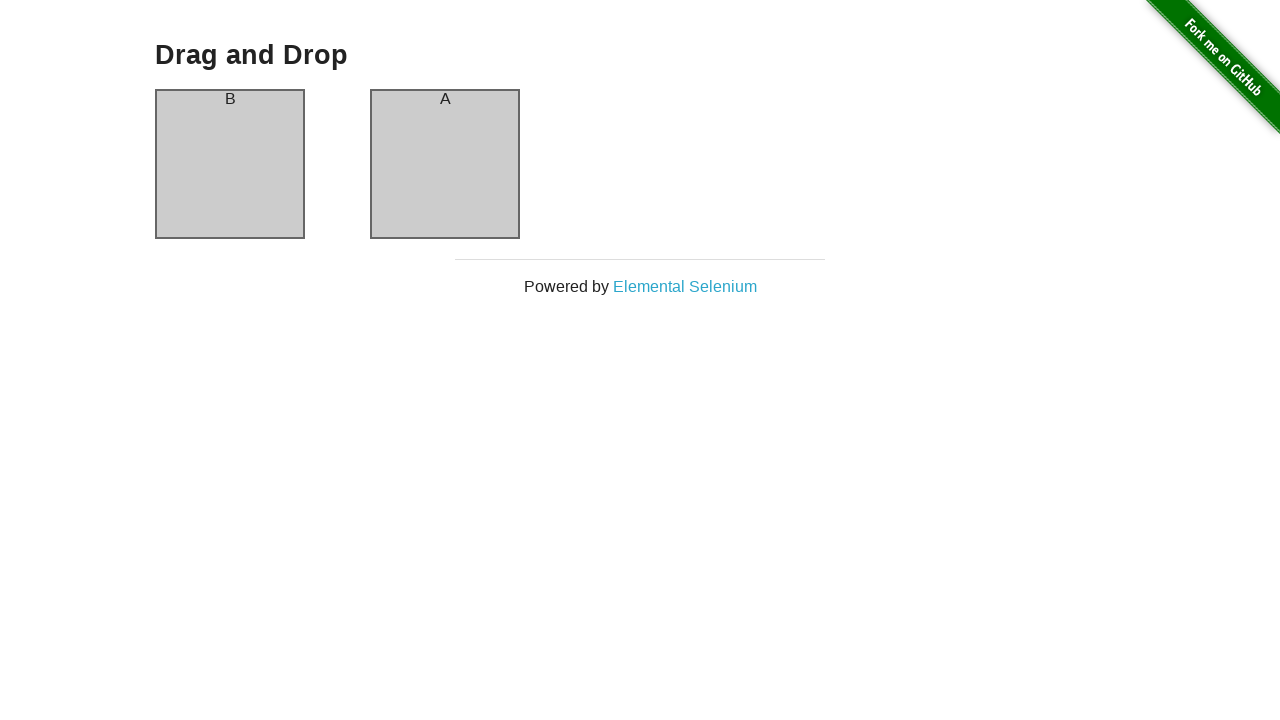

Verified that column A now contains 'B' header after swap
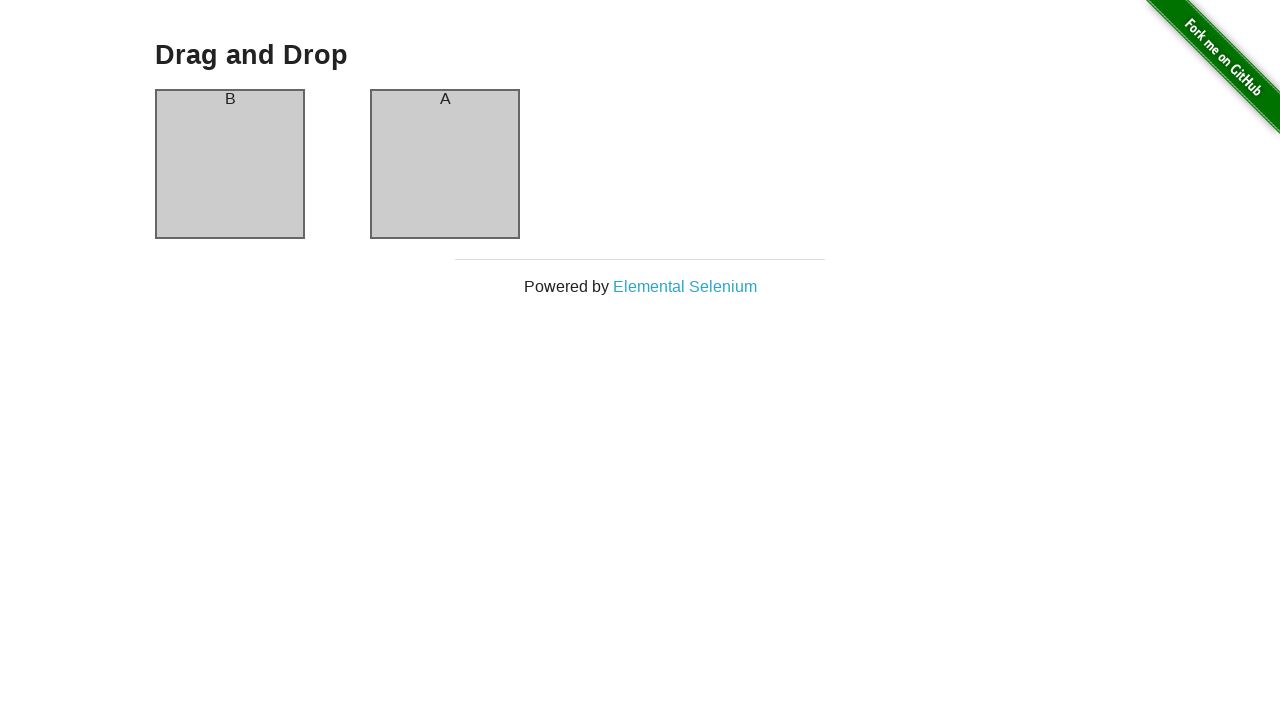

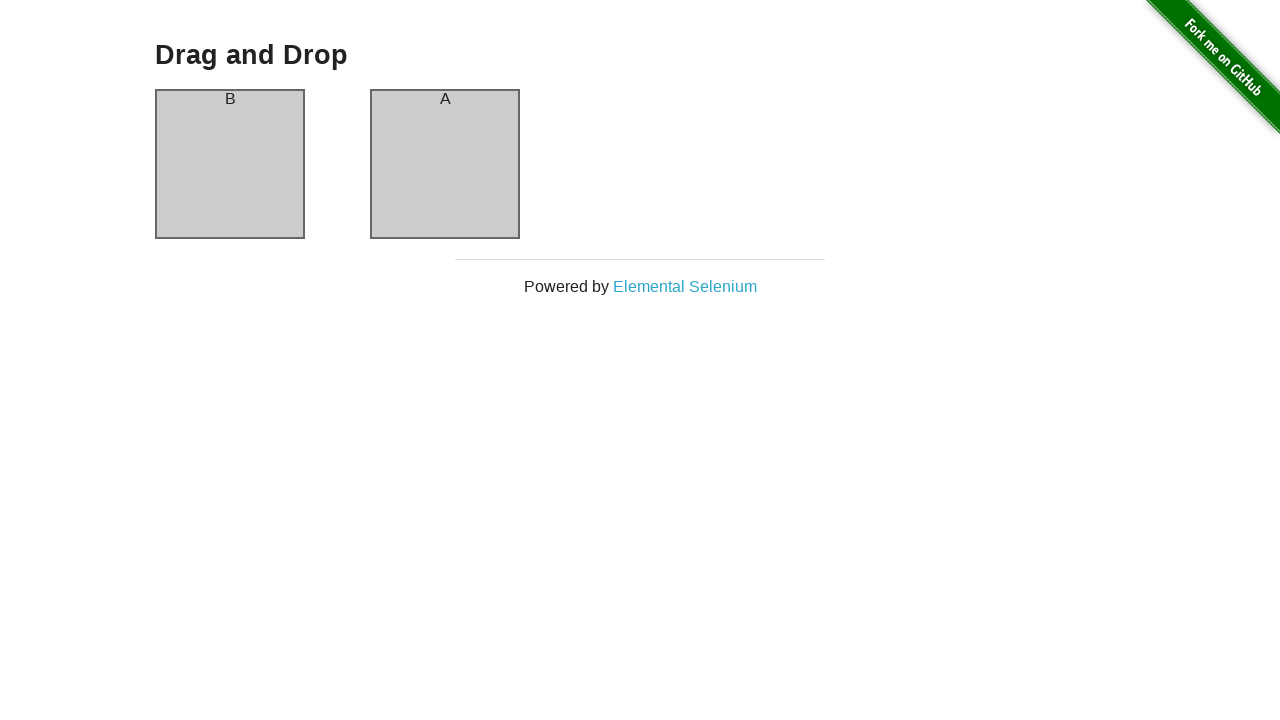